Tests back and forth navigation by clicking on the A/B Testing link, verifying the page title, navigating back to the home page, and verifying the home page title.

Starting URL: https://practice.cydeo.com

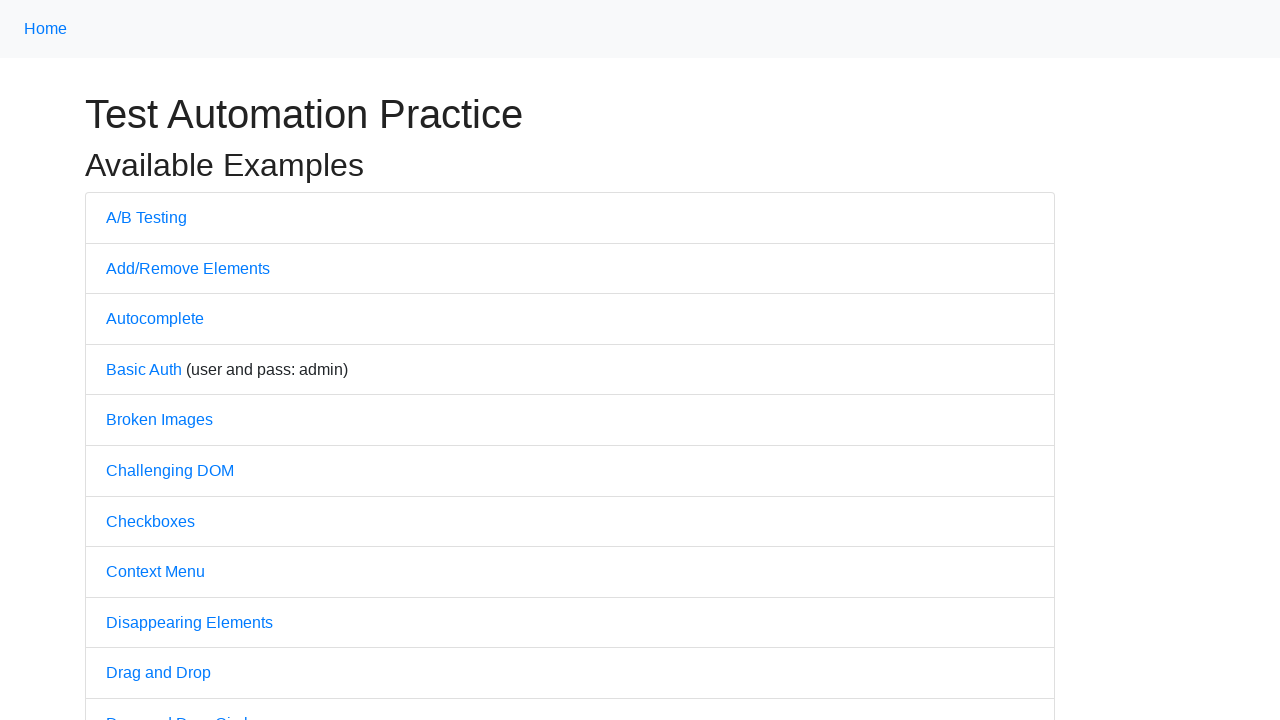

Clicked on 'A/B Testing' link at (146, 217) on text=A/B Testing
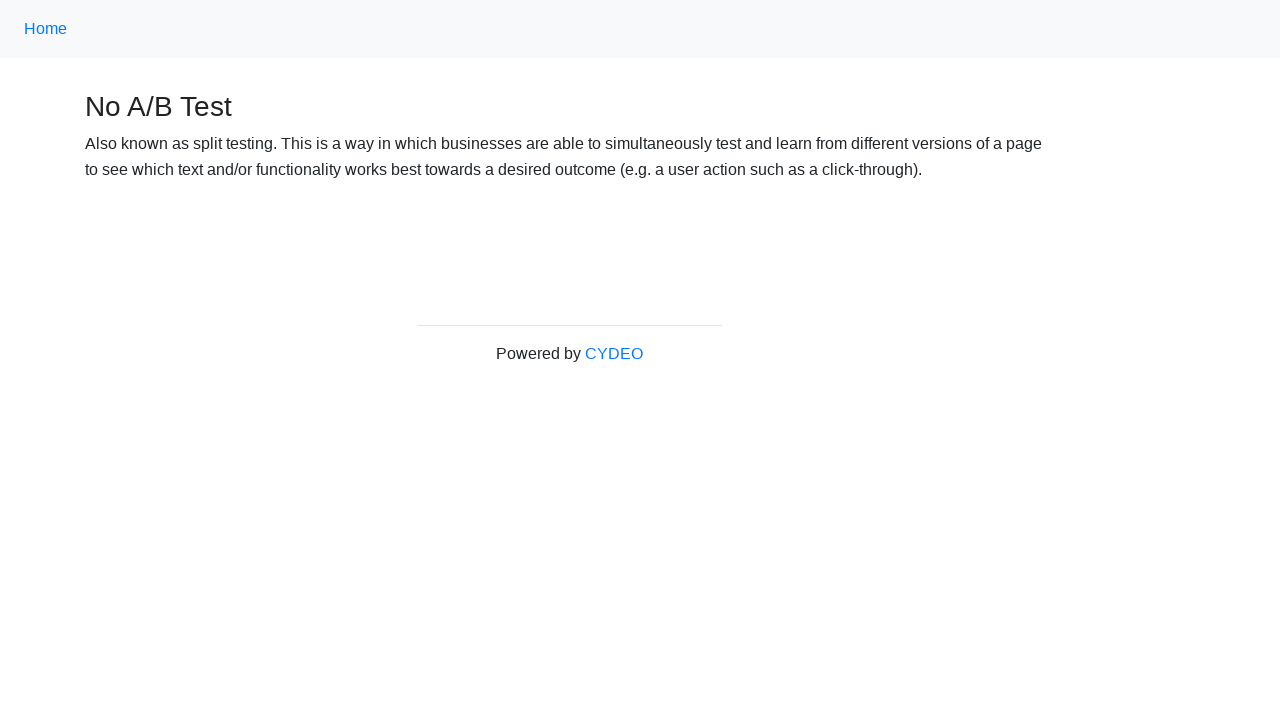

Retrieved page title: 'No A/B Test'
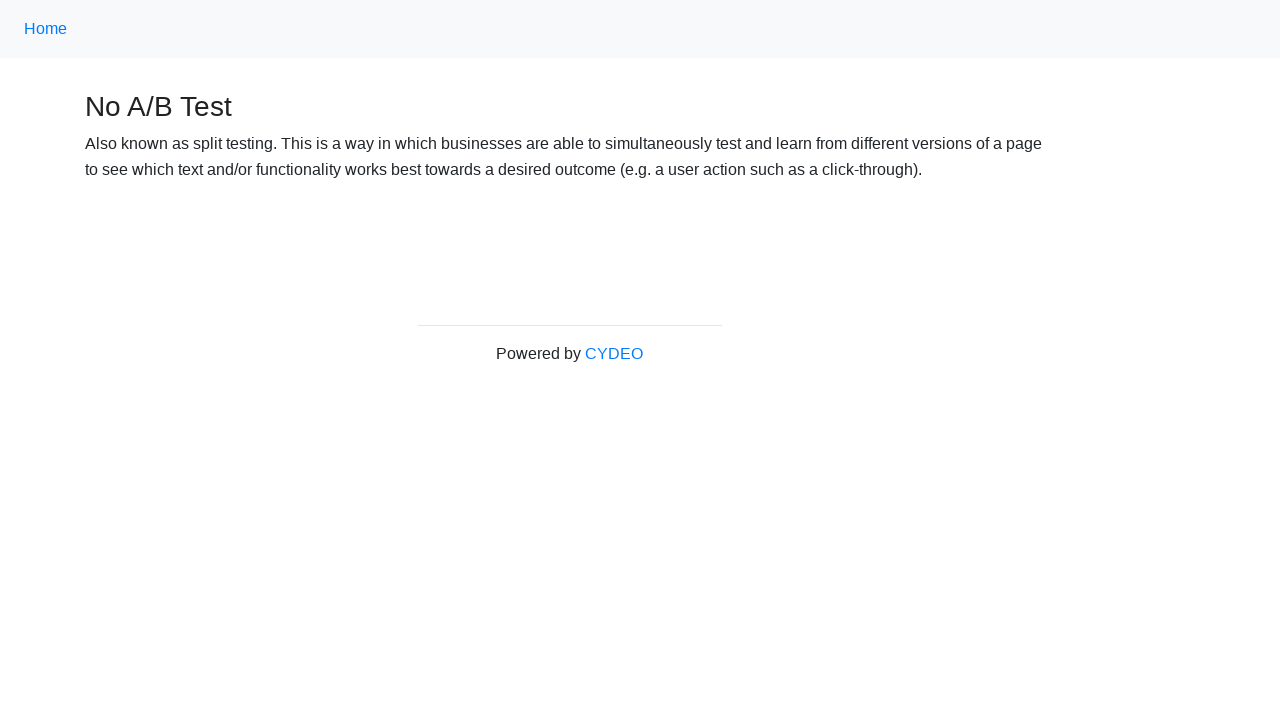

Verified page title is 'No A/B Test'
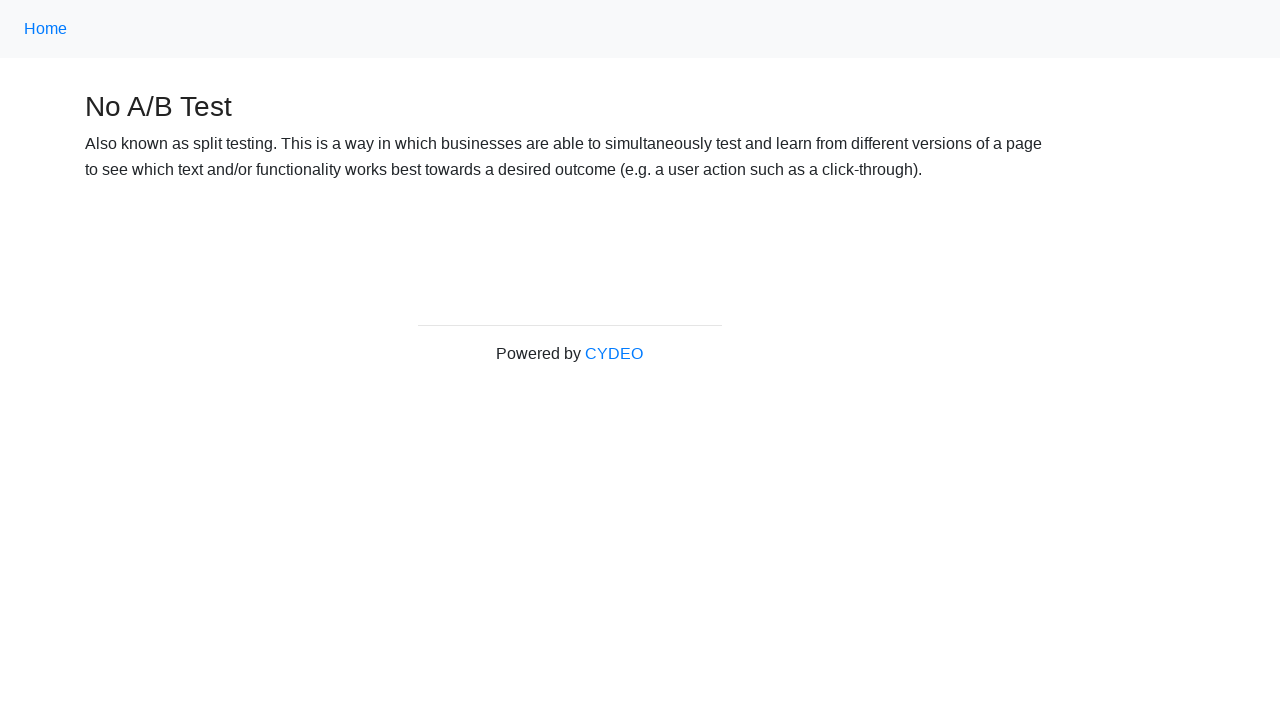

Navigated back to home page
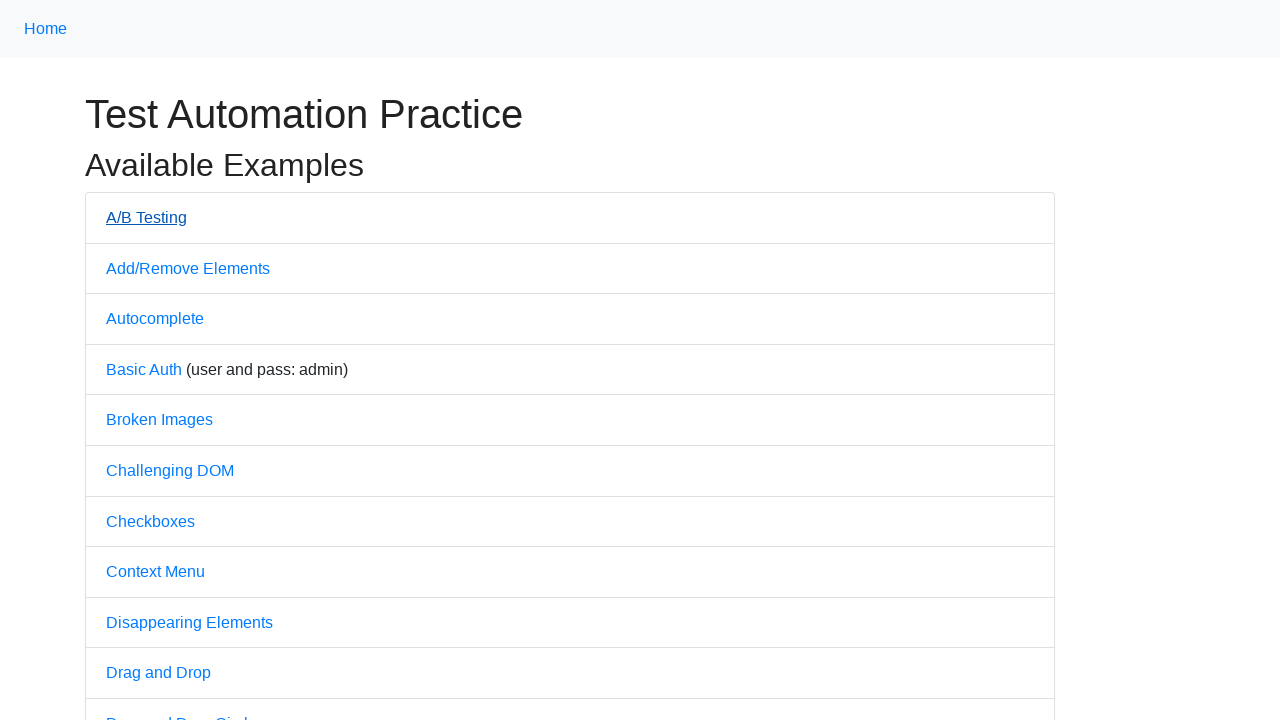

Retrieved page title: 'Practice'
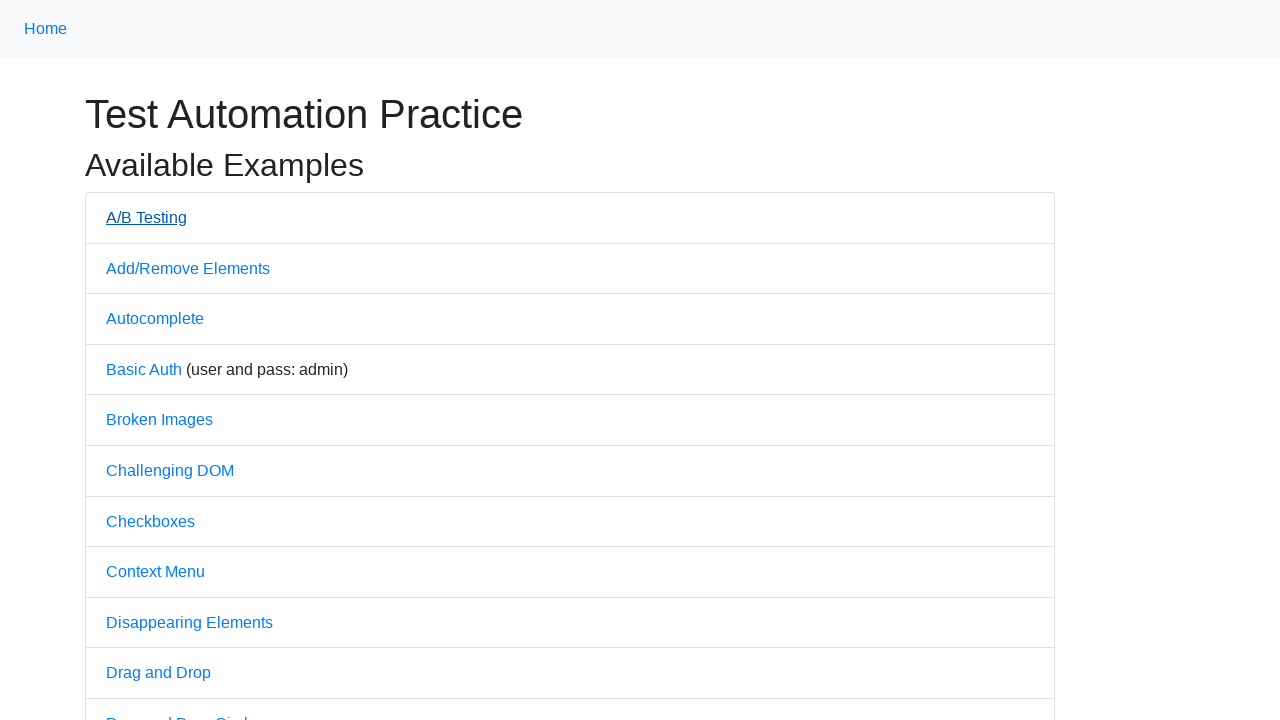

Verified home page title is 'Practice'
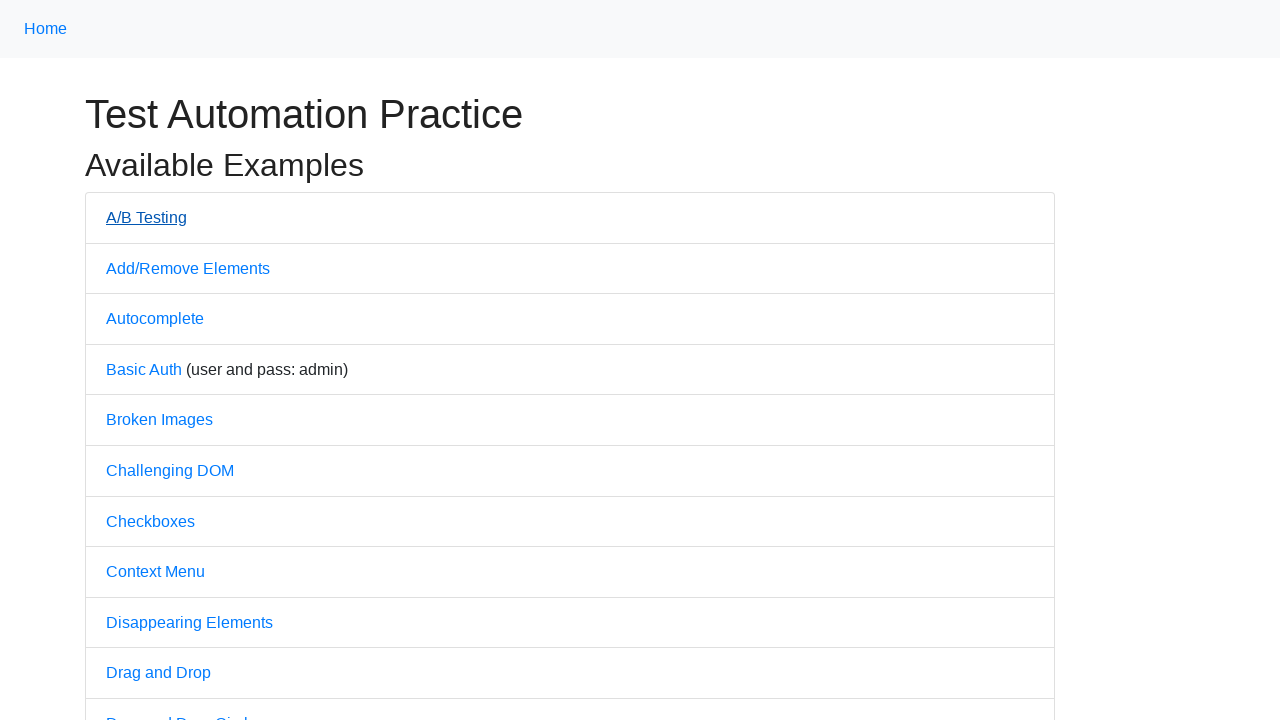

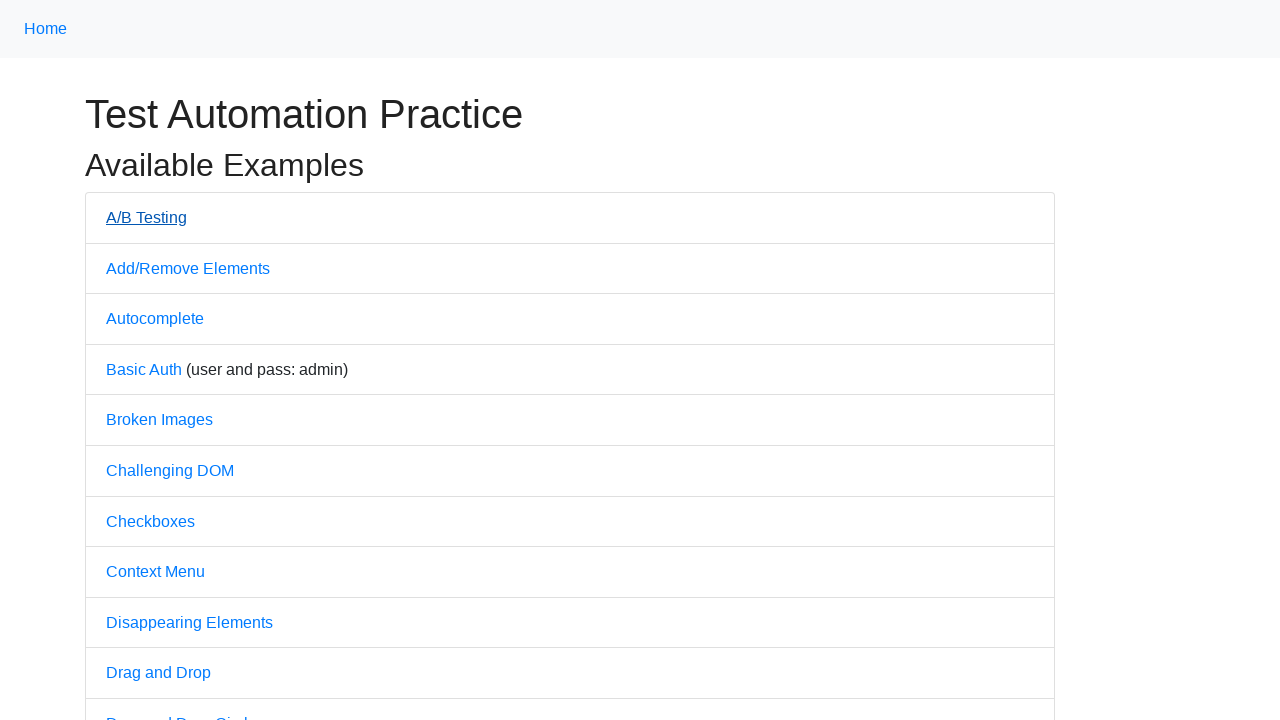